Tests that clicking a link opens new window and closing it properly removes content

Starting URL: https://the-internet.herokuapp.com/iframe

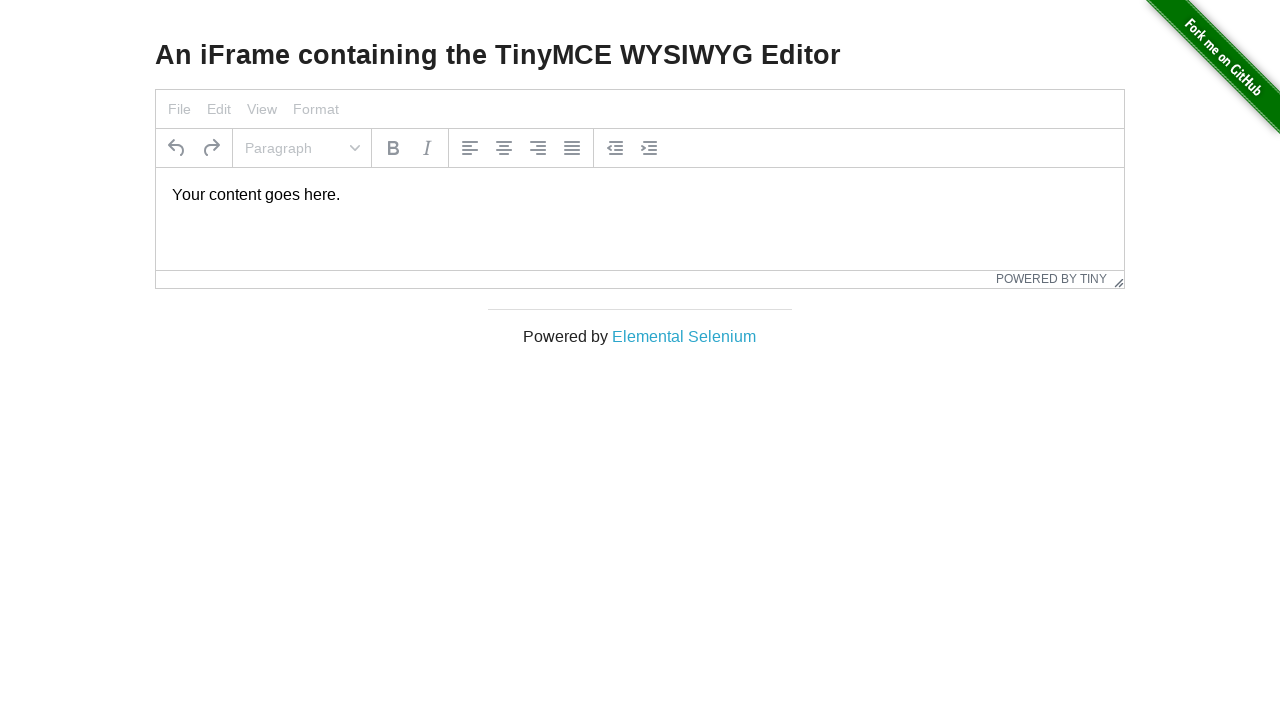

Waited for elemental selenium link to be visible
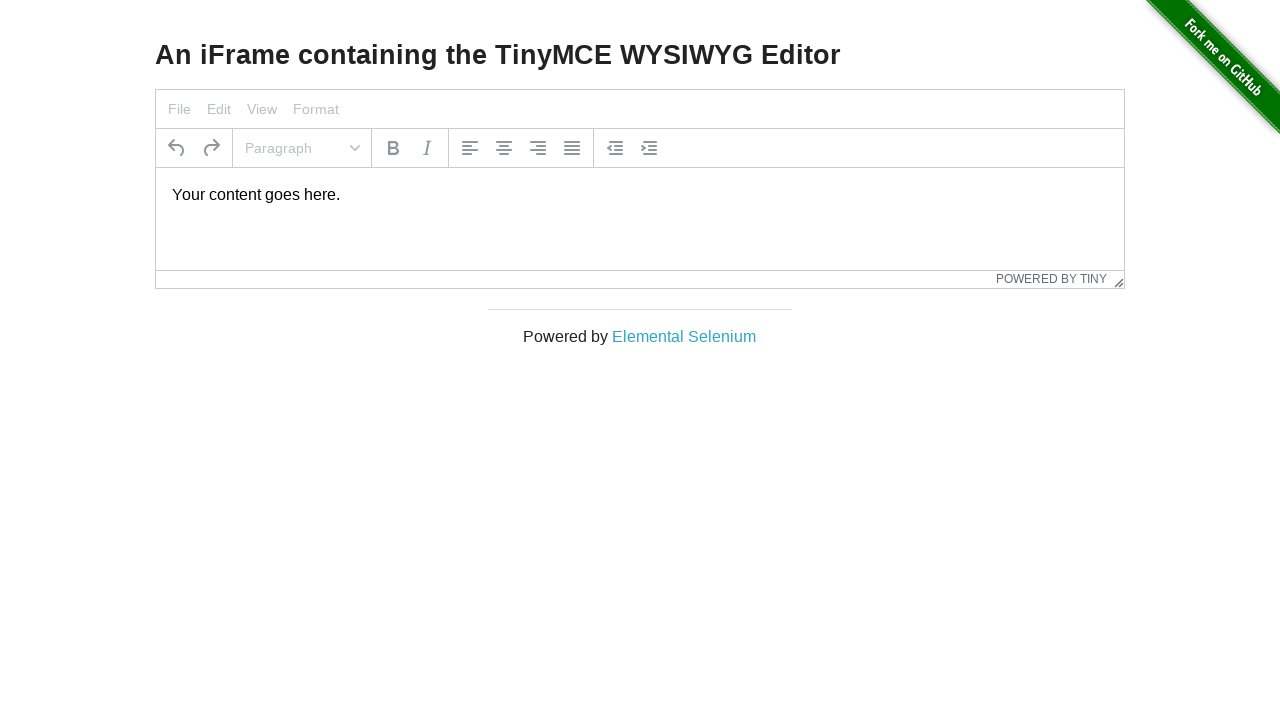

Clicked elemental selenium link and new page opened at (684, 336) on xpath=/html/body/div[3]/div/div/a
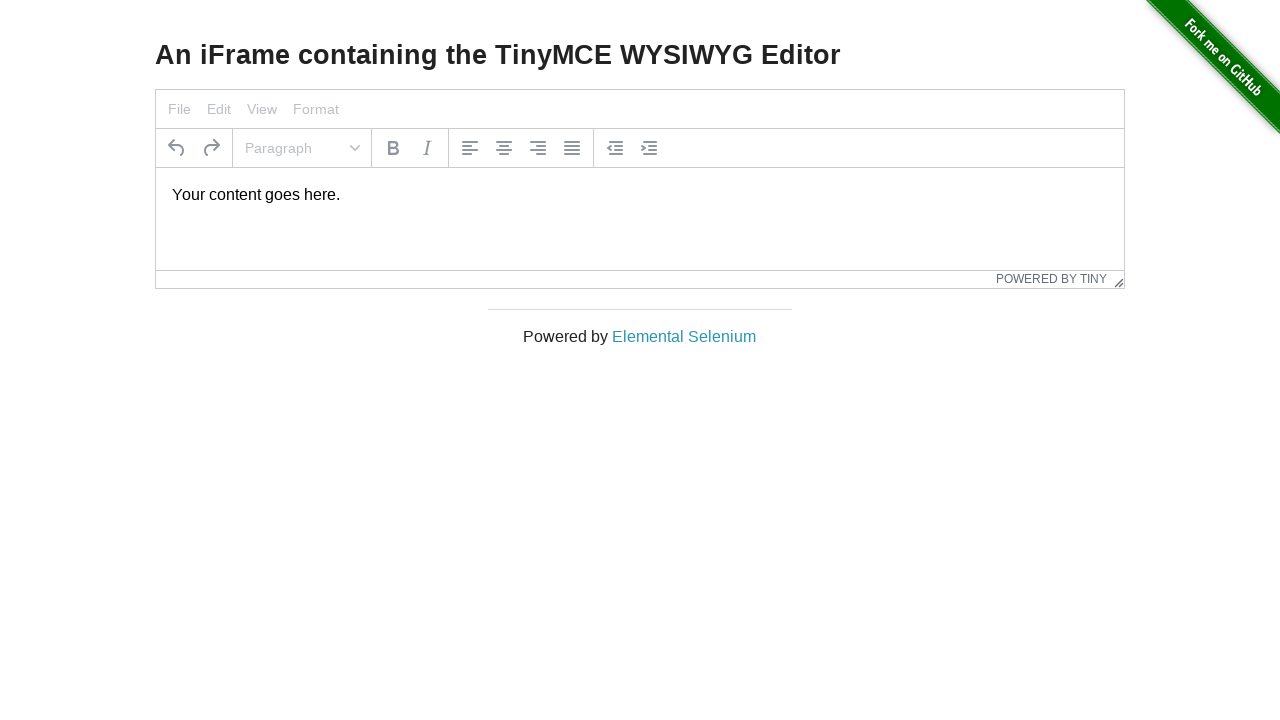

New page loaded and docusaurus content became visible
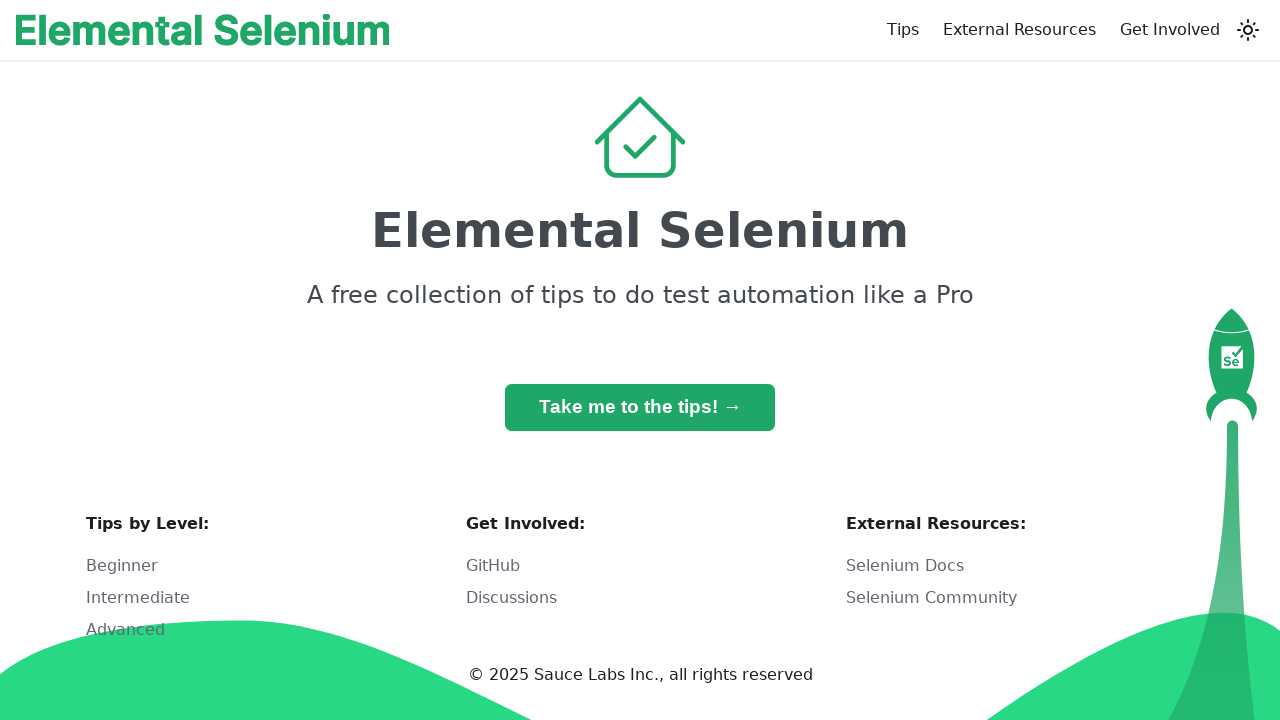

Closed the new window
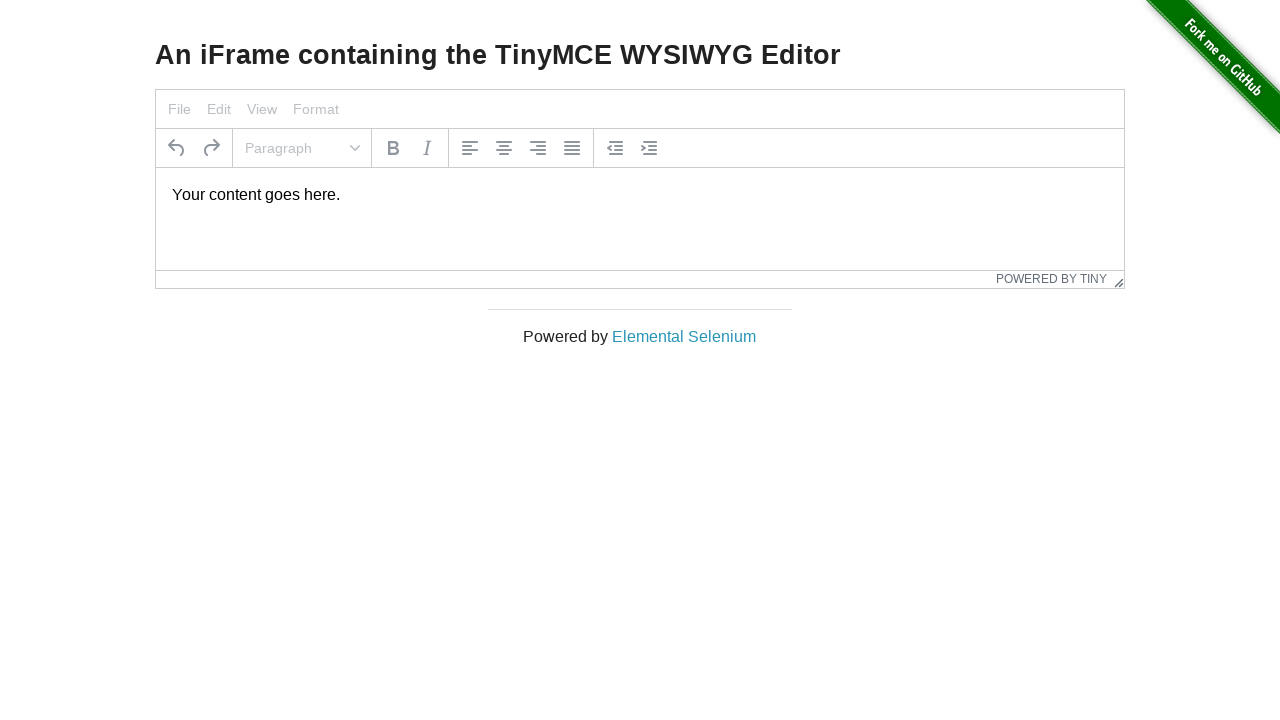

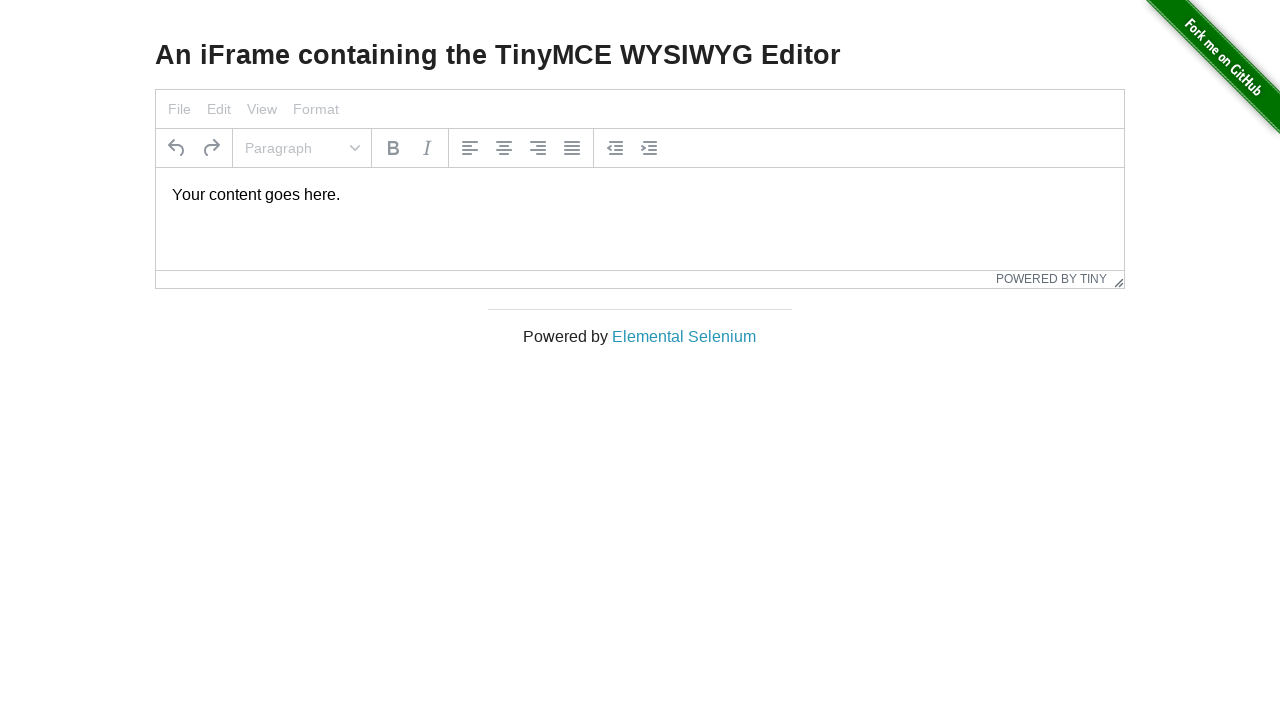